Tests navigation to Browse Languages menu and then to the J submenu, verifying the page displays languages starting with letter J.

Starting URL: http://www.99-bottles-of-beer.net/

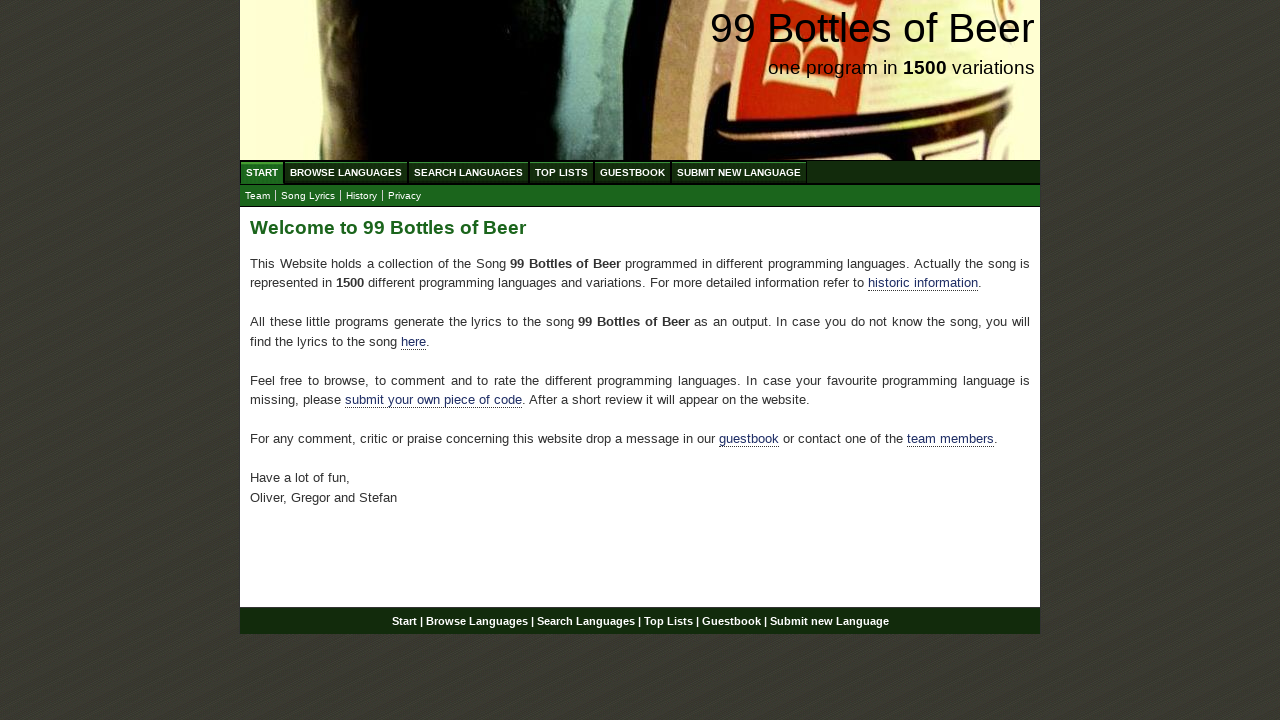

Clicked on Browse Languages menu at (346, 172) on xpath=//ul[@id='menu']/li/a[@href='/abc.html']
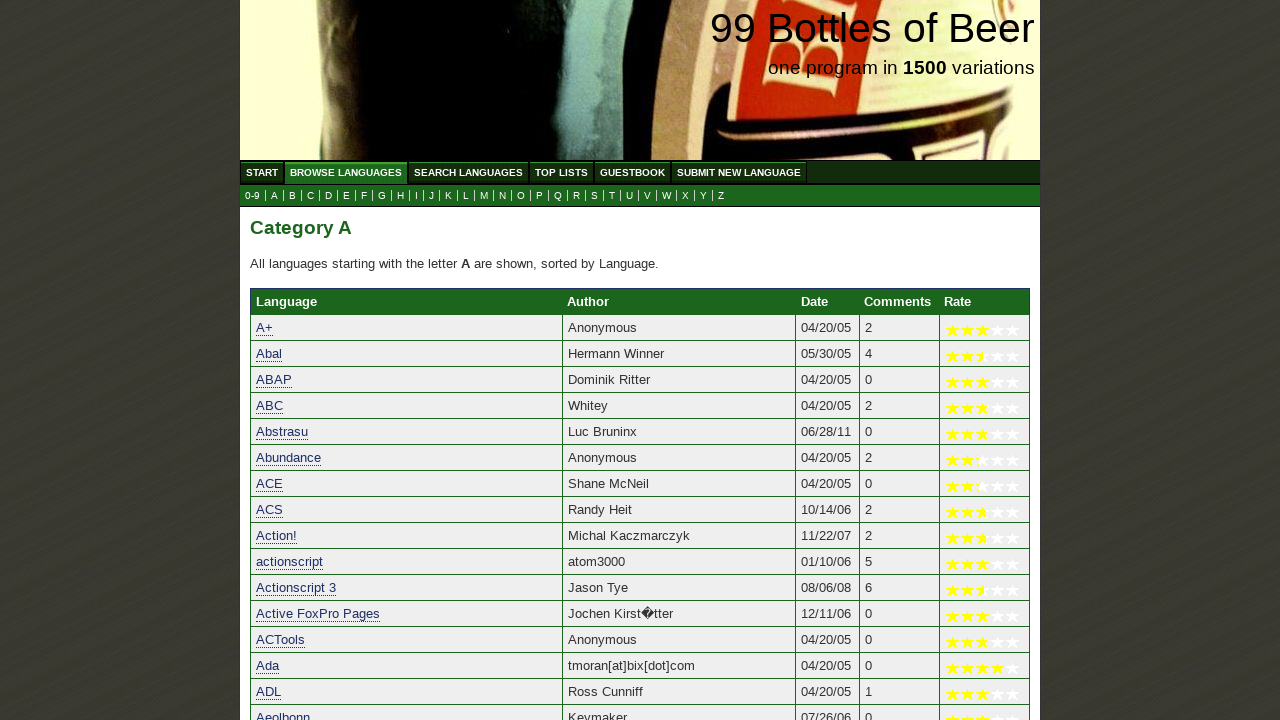

Clicked on J submenu to view languages starting with J at (432, 196) on xpath=//ul[@id='submenu']/li/a[@href='j.html']
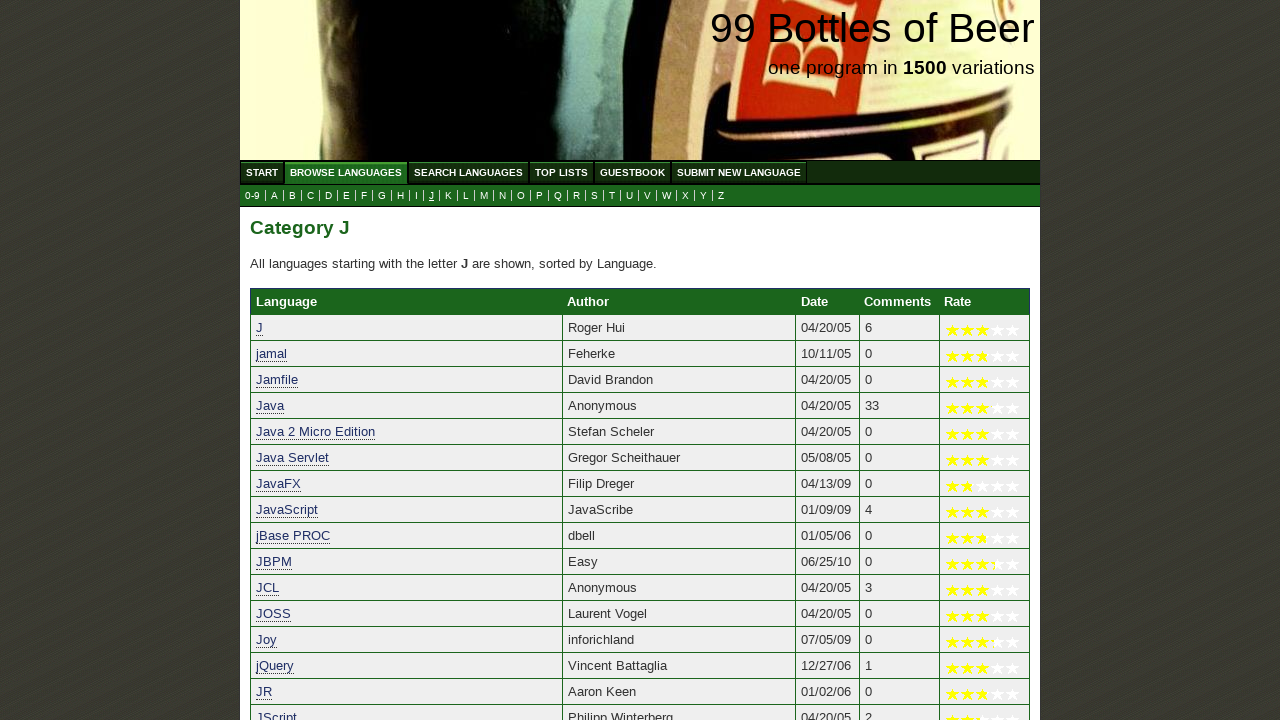

Main content loaded showing languages starting with J
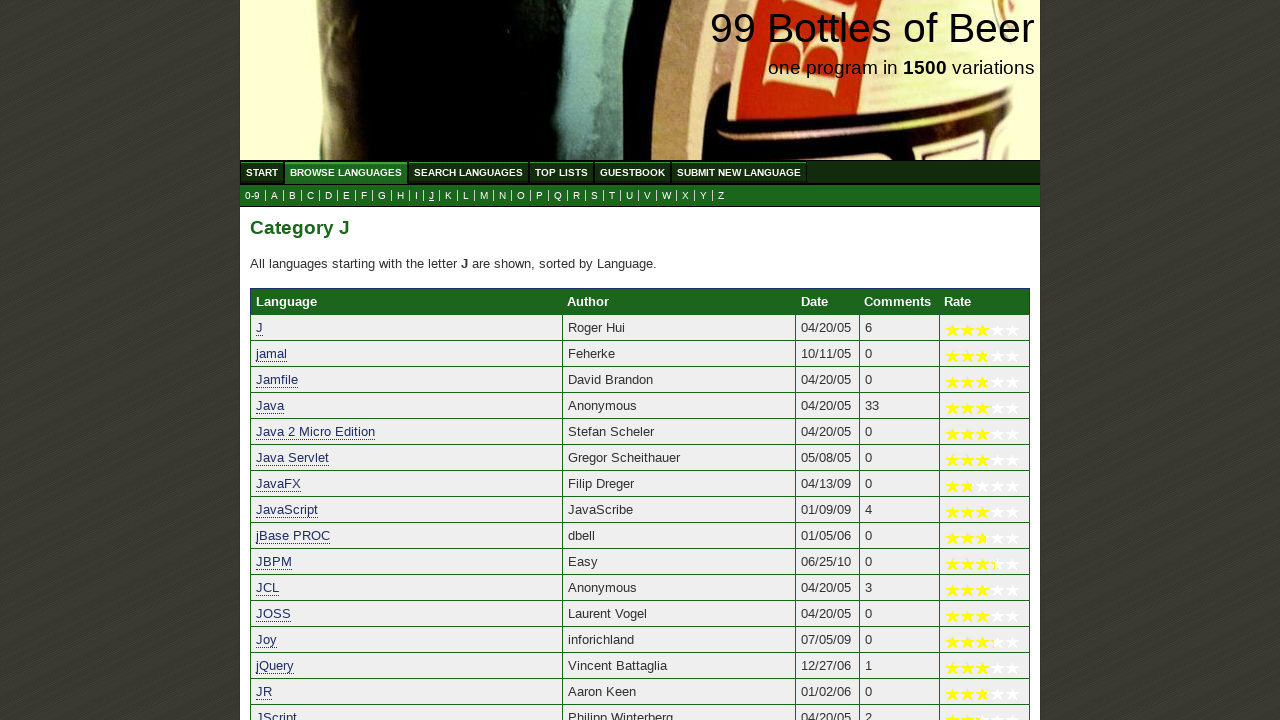

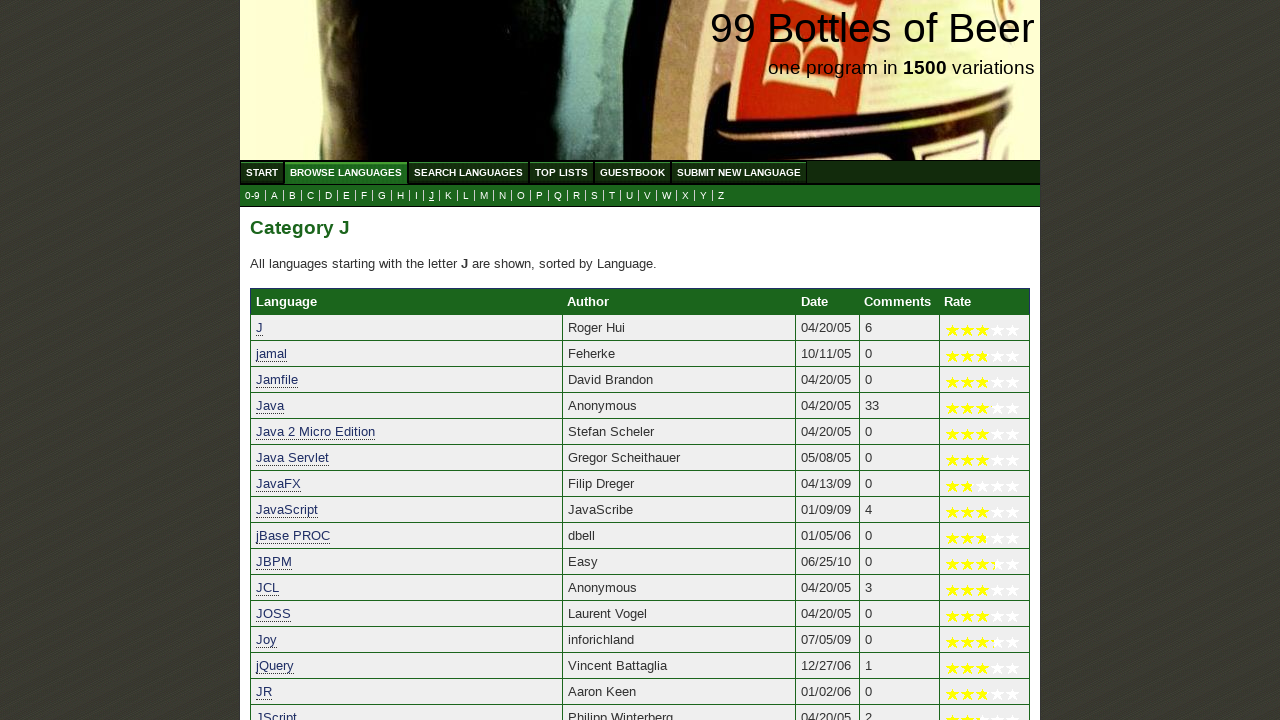